Tests the Python.org search functionality by entering "documentation" as a search query, submitting the form, and verifying that results are returned.

Starting URL: http://www.python.org

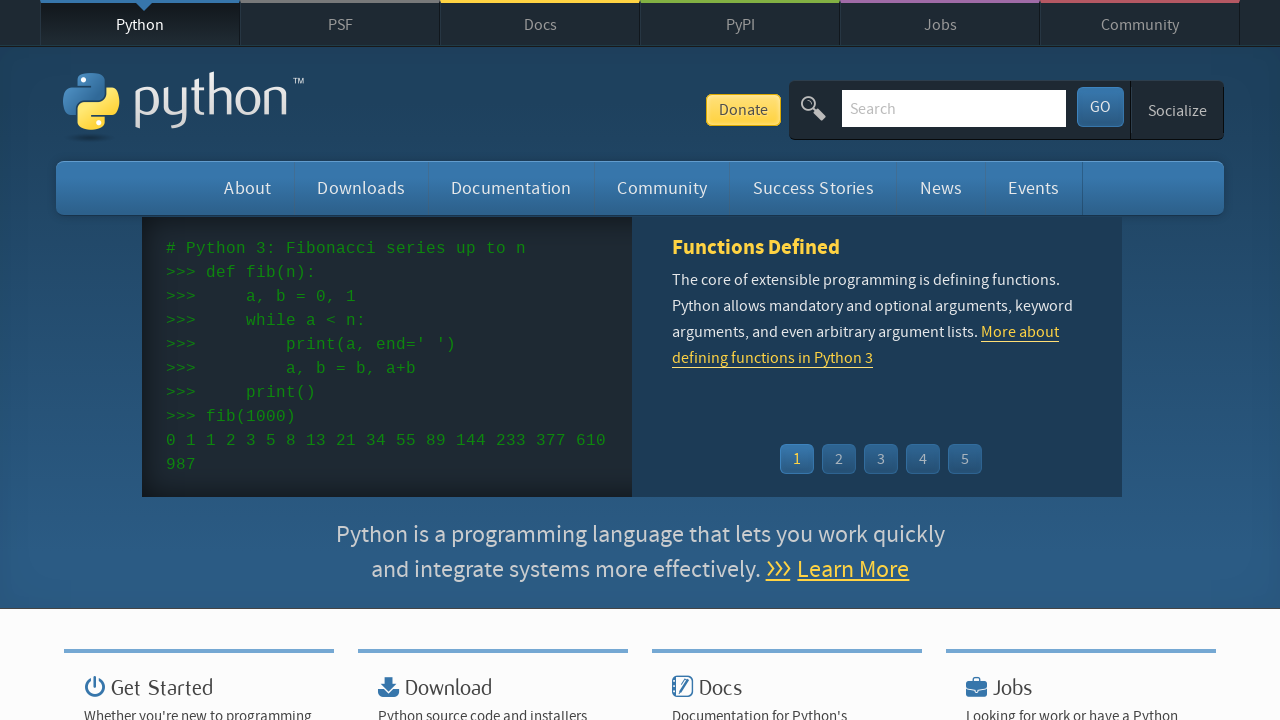

Verified Python in page title
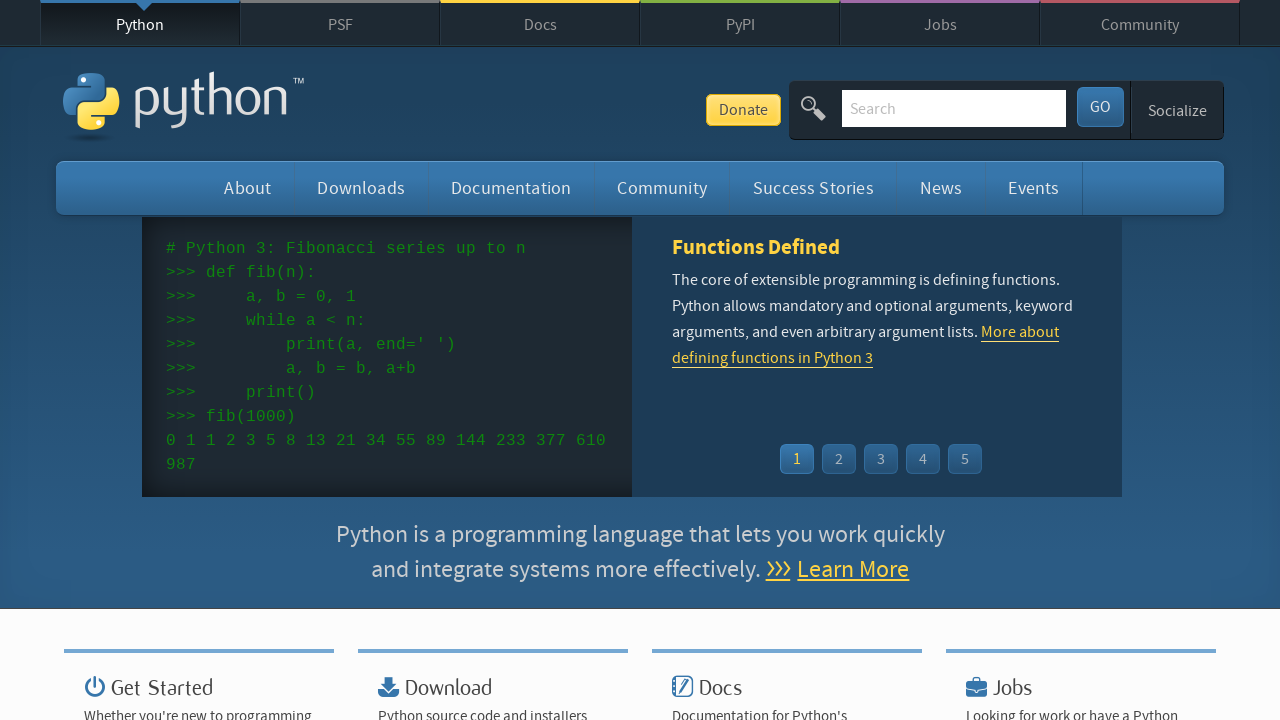

Filled search field with 'documentation' on input[name='q']
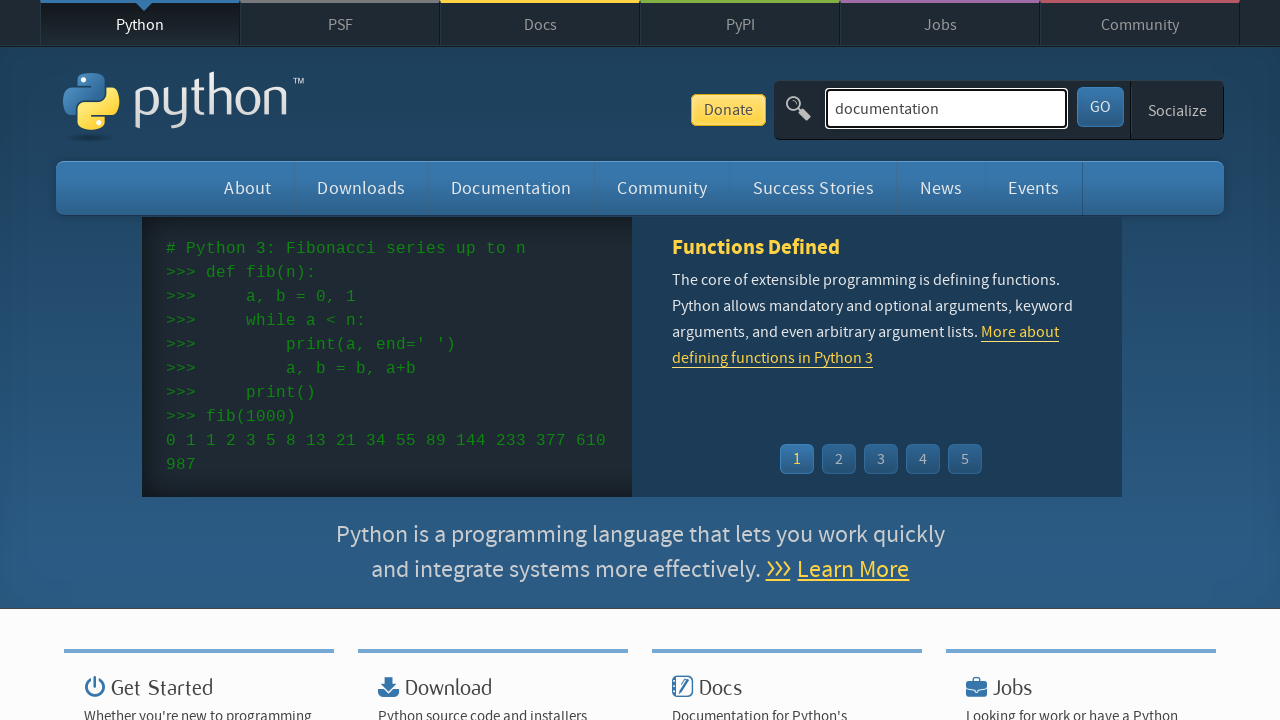

Pressed Enter to submit search query on input[name='q']
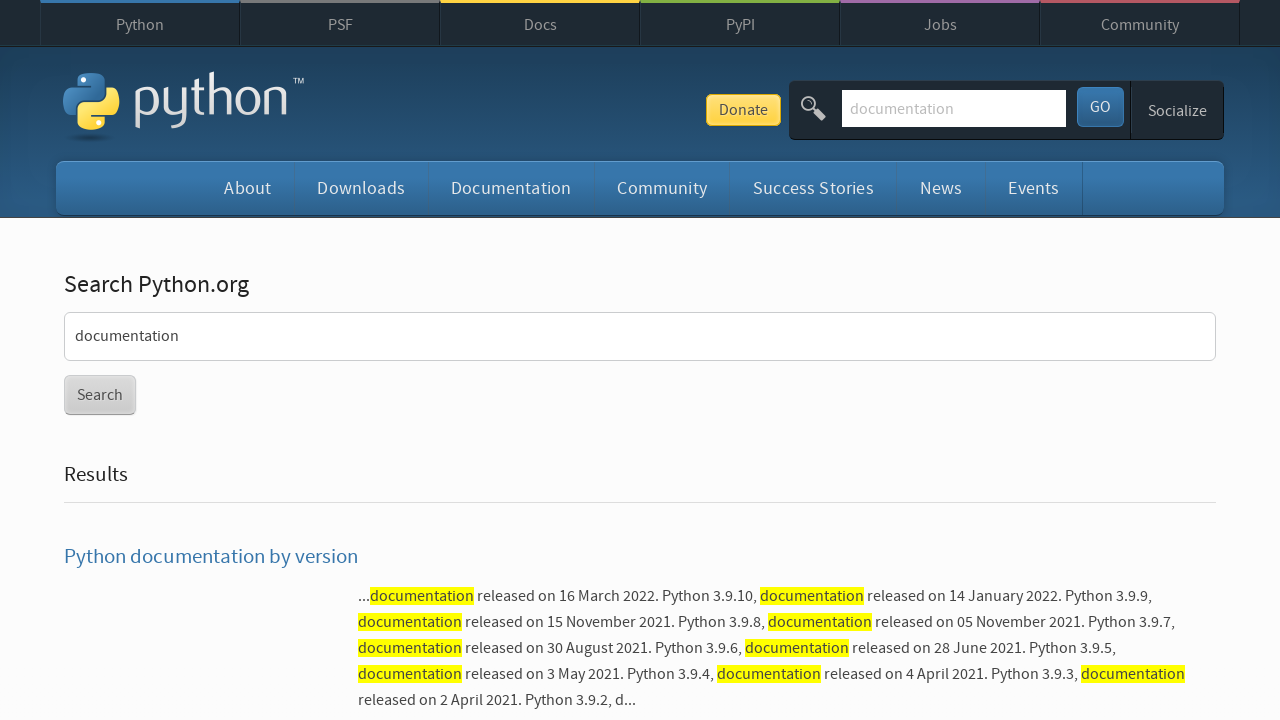

Waited for network to be idle after search submission
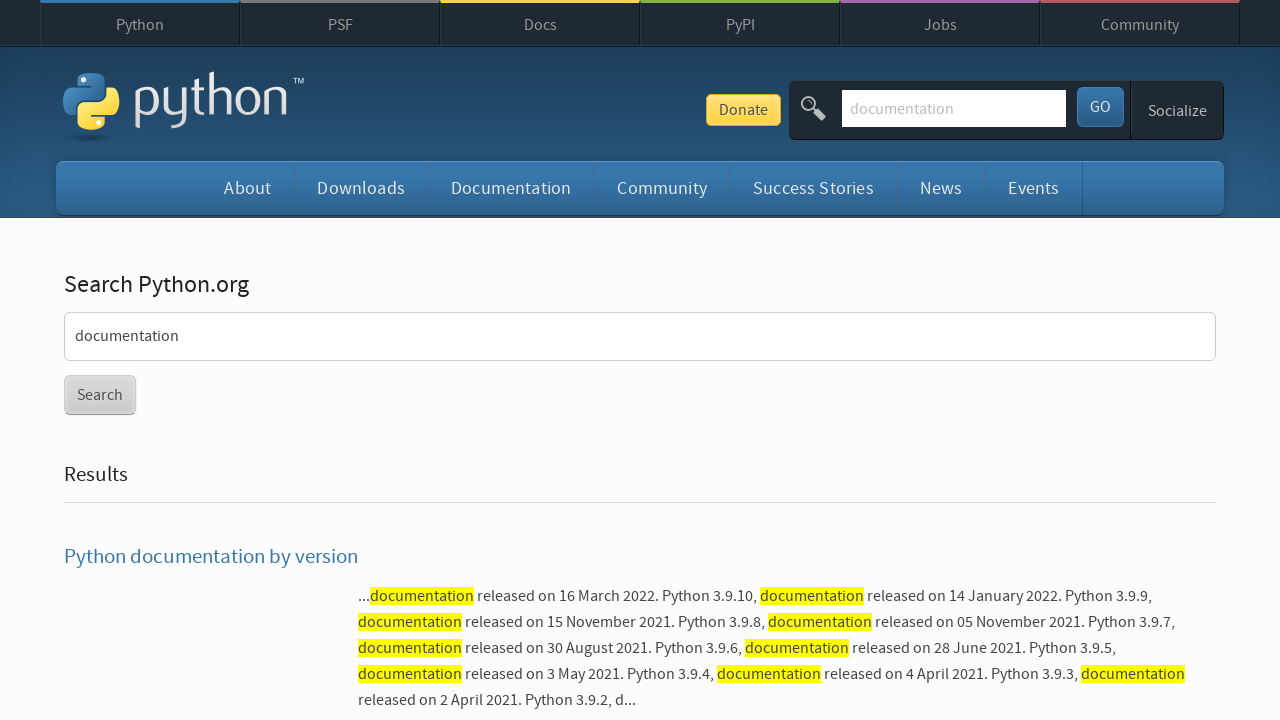

Verified search results were returned (no 'No results found' message)
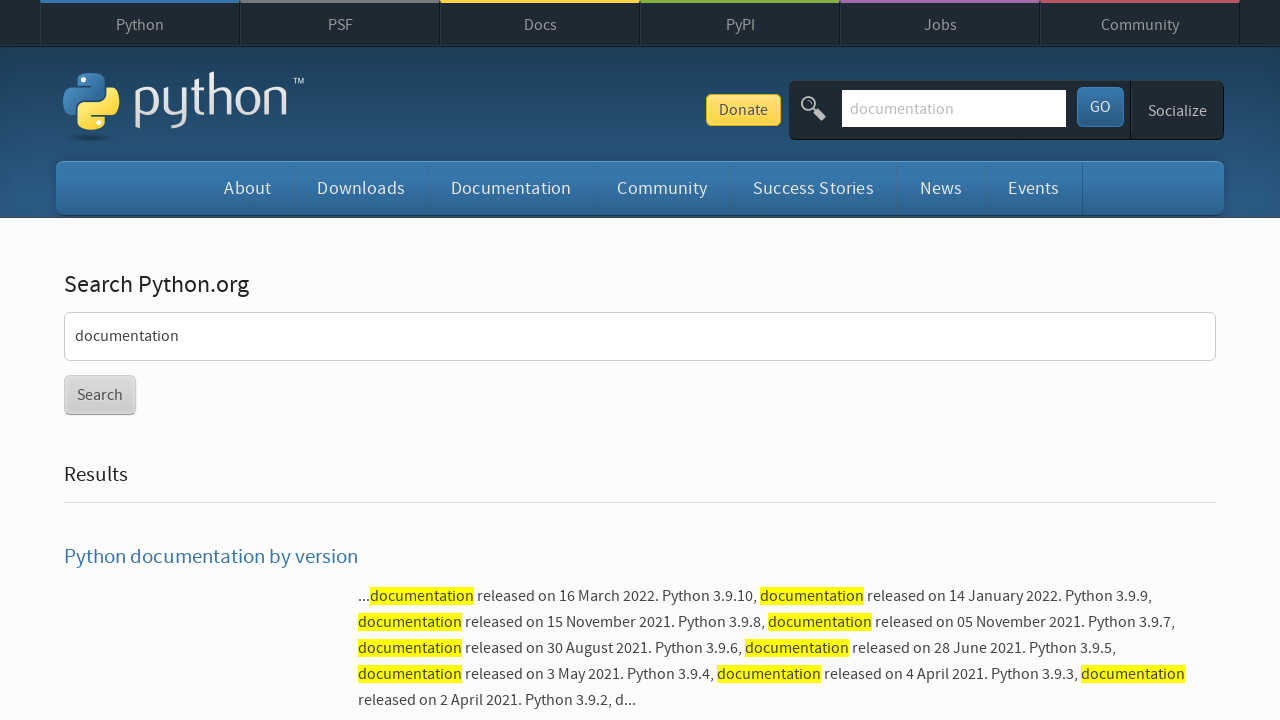

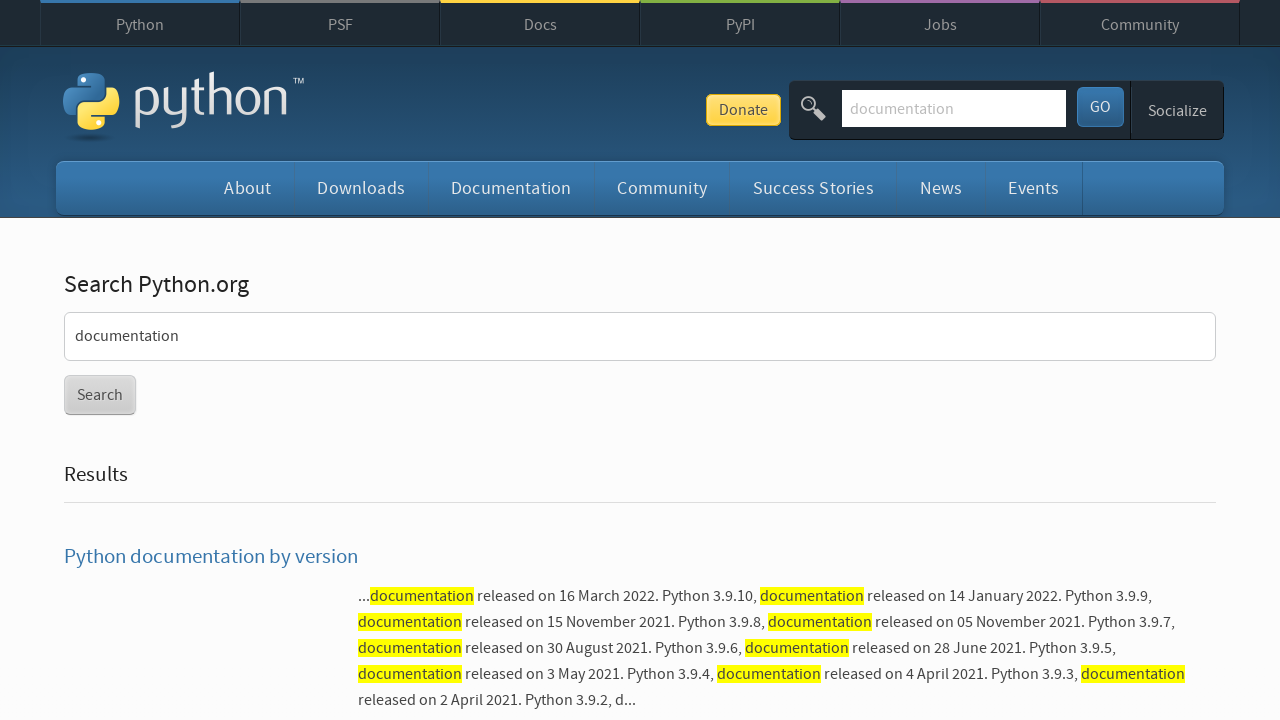